Navigates to a CSDN blog page and verifies that blog article links are present on the page

Starting URL: https://blog.csdn.net/lzw_java?type=blog

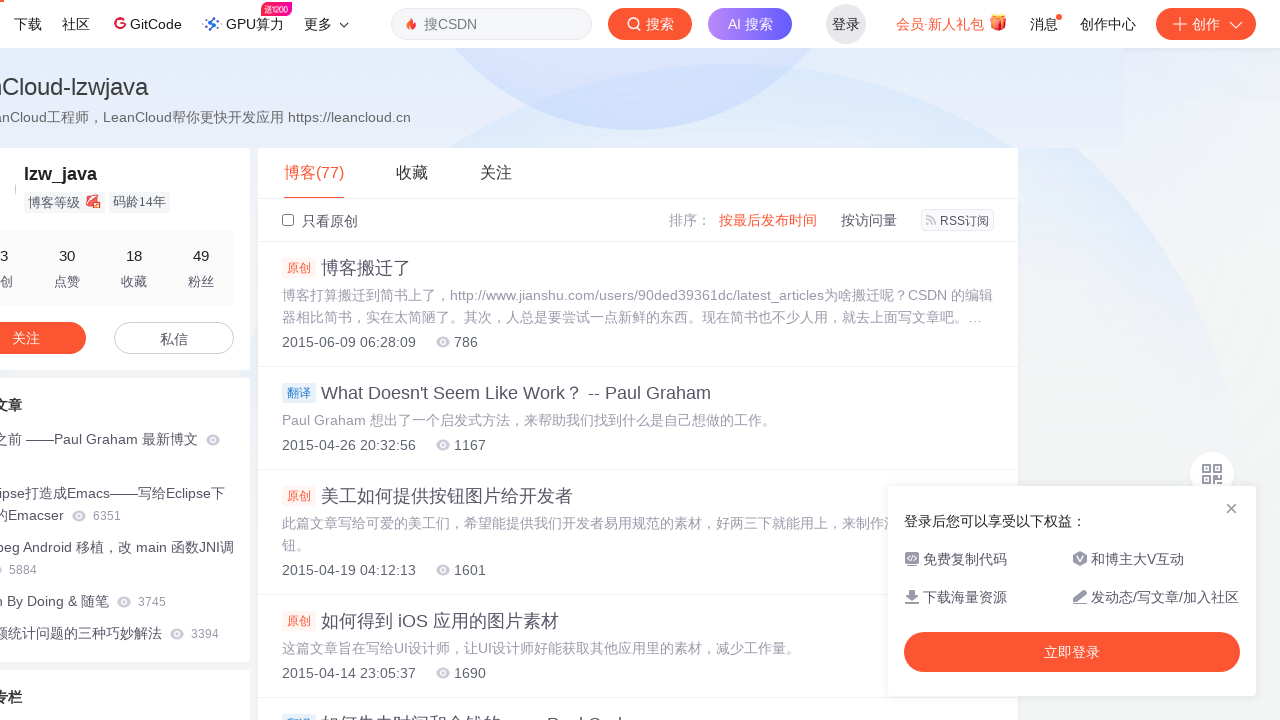

Navigated to CSDN blog page
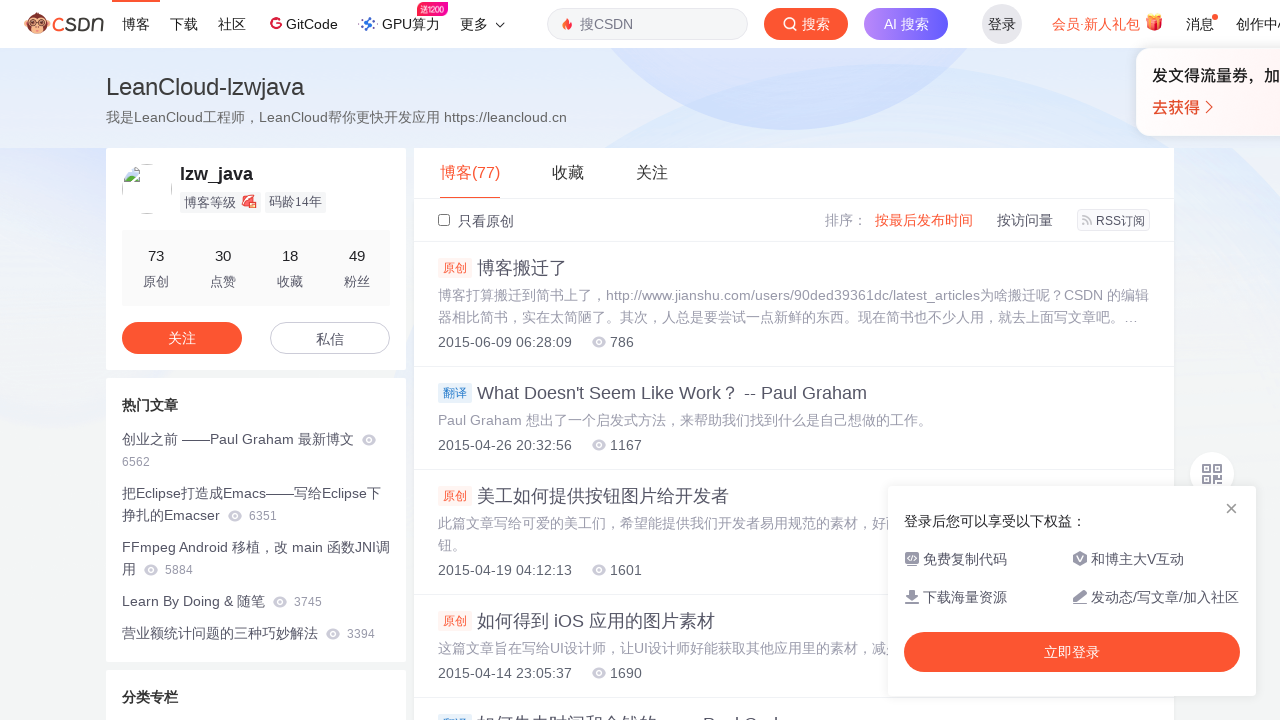

Blog links loaded on the page
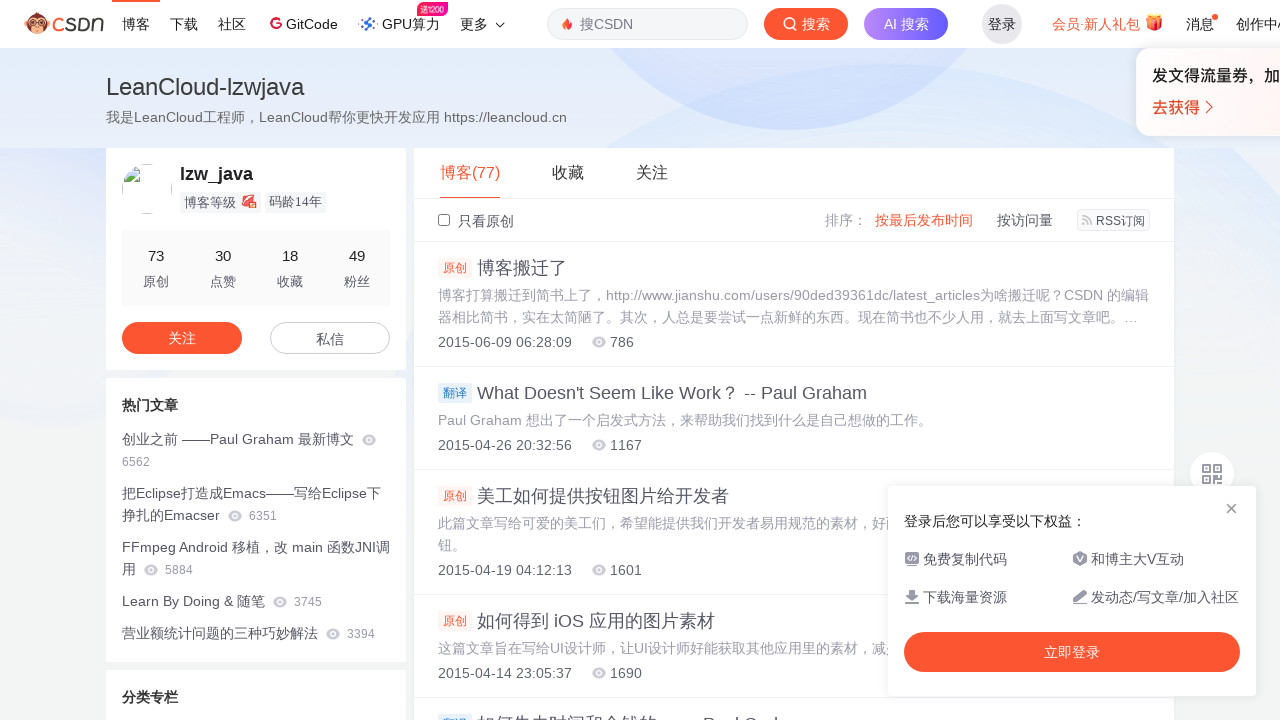

Article links verified on the page
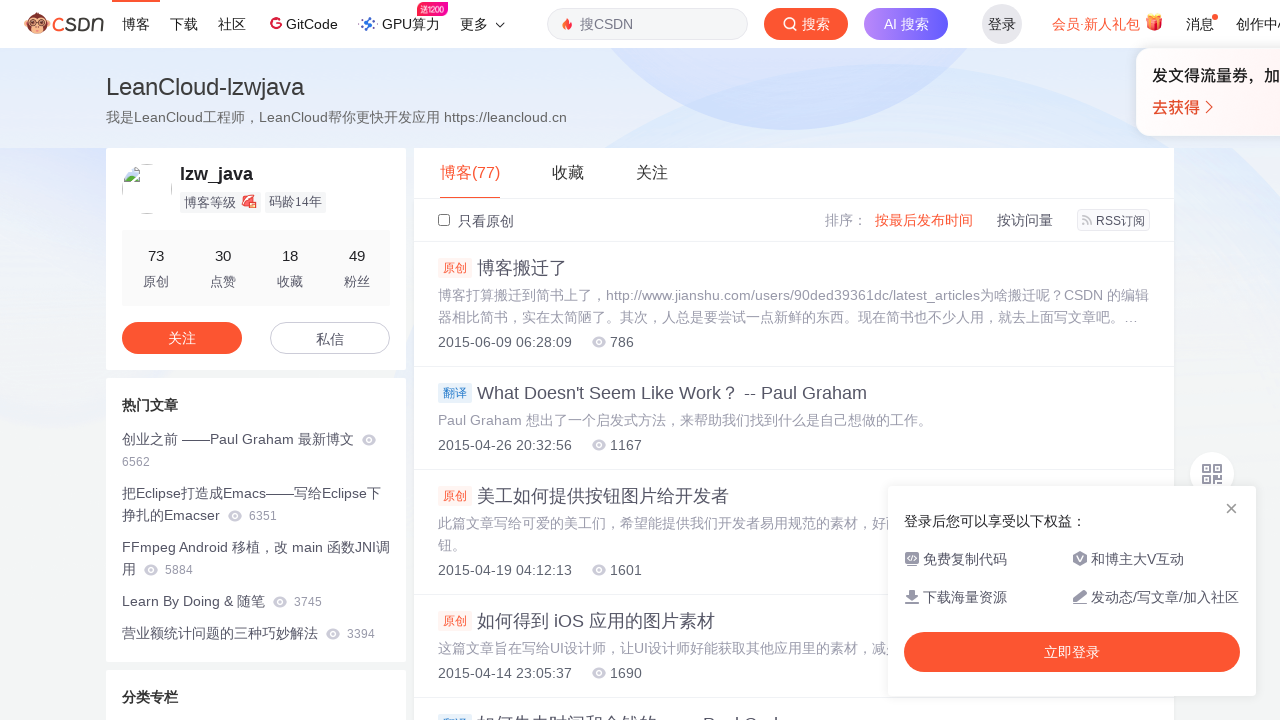

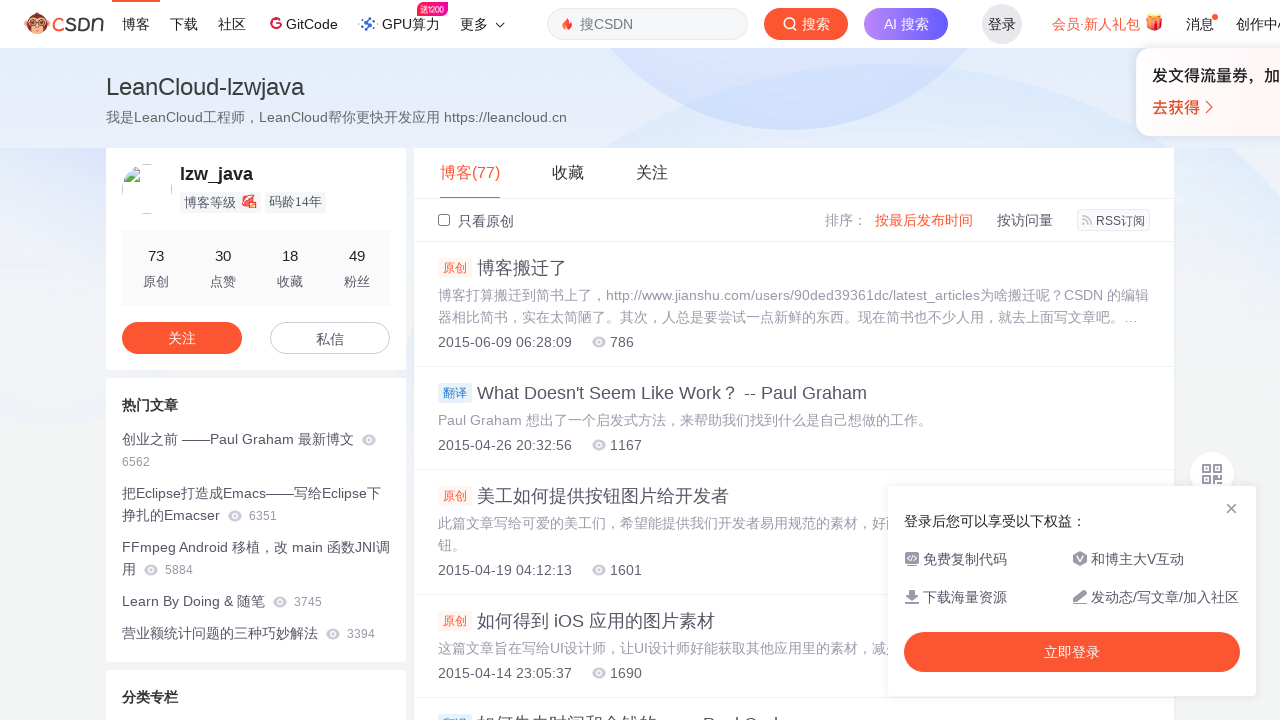